Tests a triangle classification calculator by entering different sets of side lengths and verifying the results

Starting URL: https://sdoktatas.github.io/homework/triangles.html

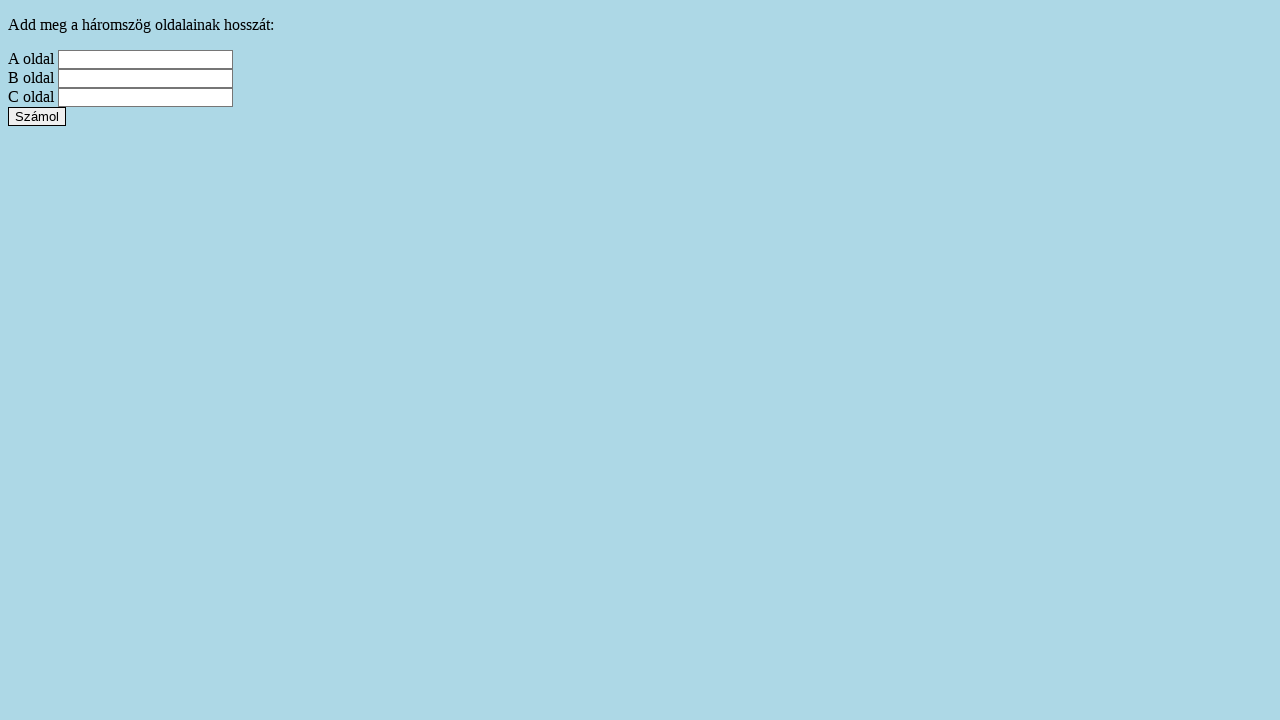

Filled side A input with value 3 on #a-input
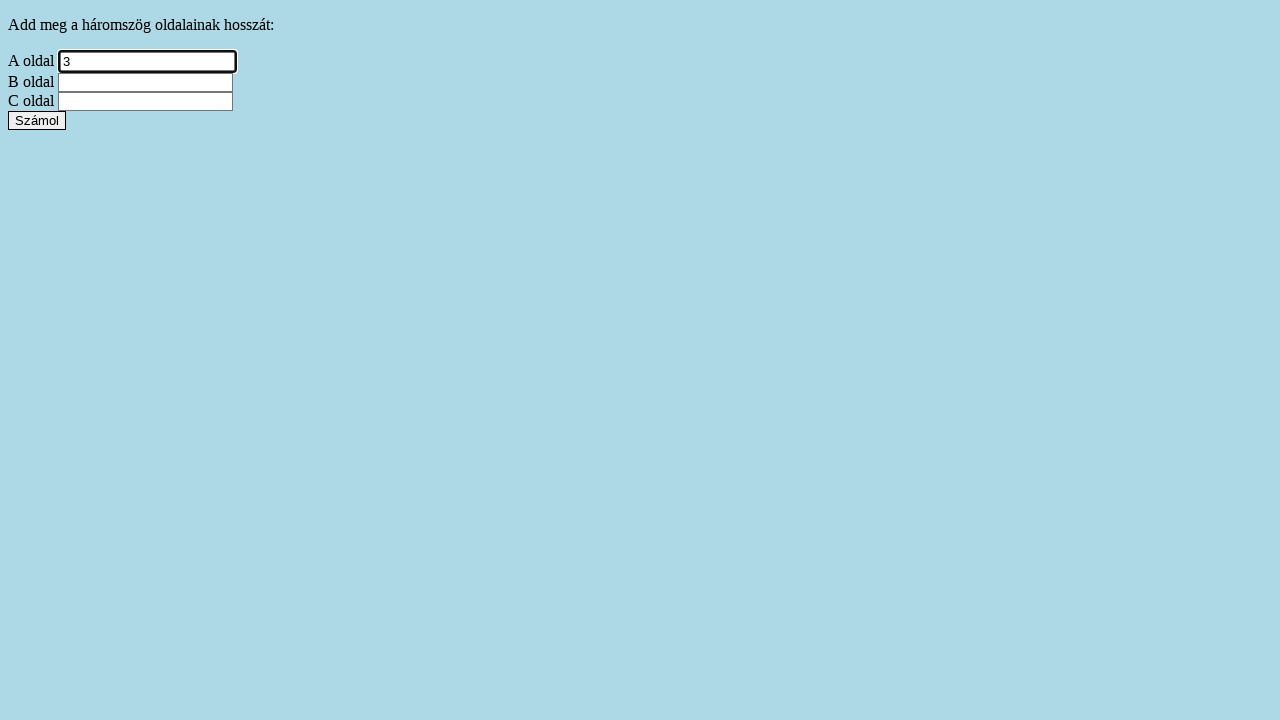

Filled side B input with value 3 on #b-input
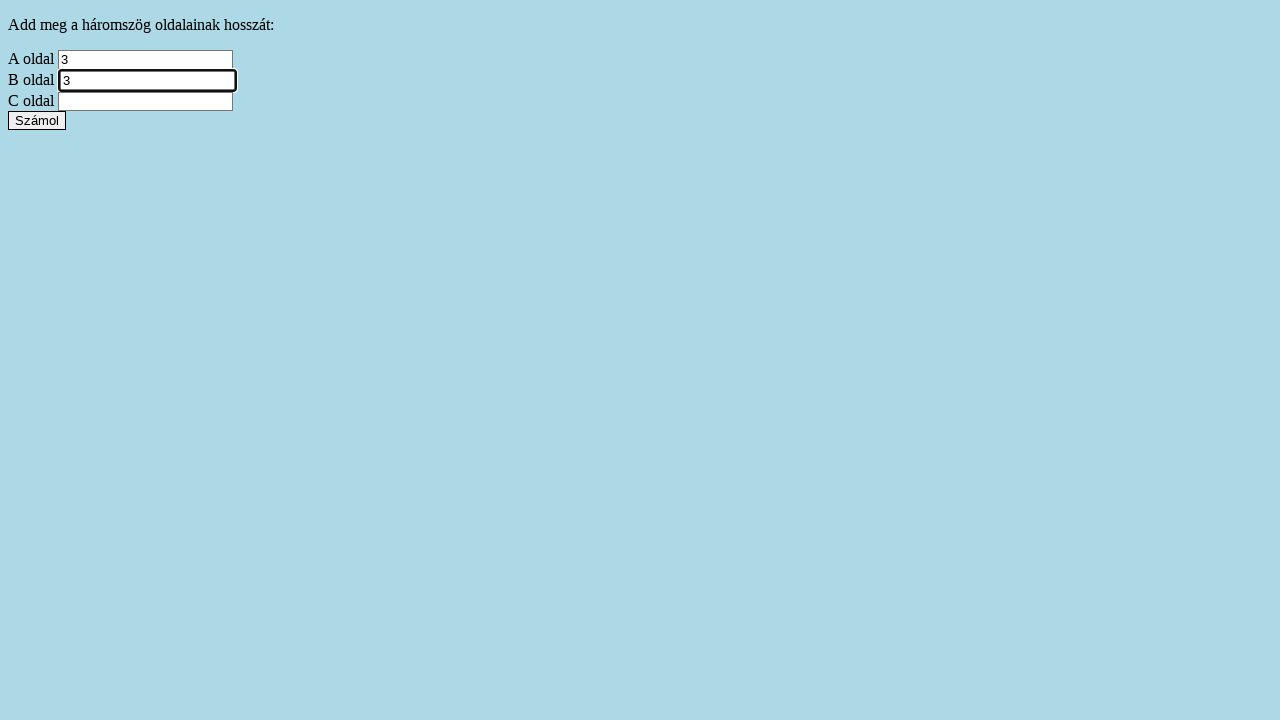

Filled side C input with value 3 on #c-input
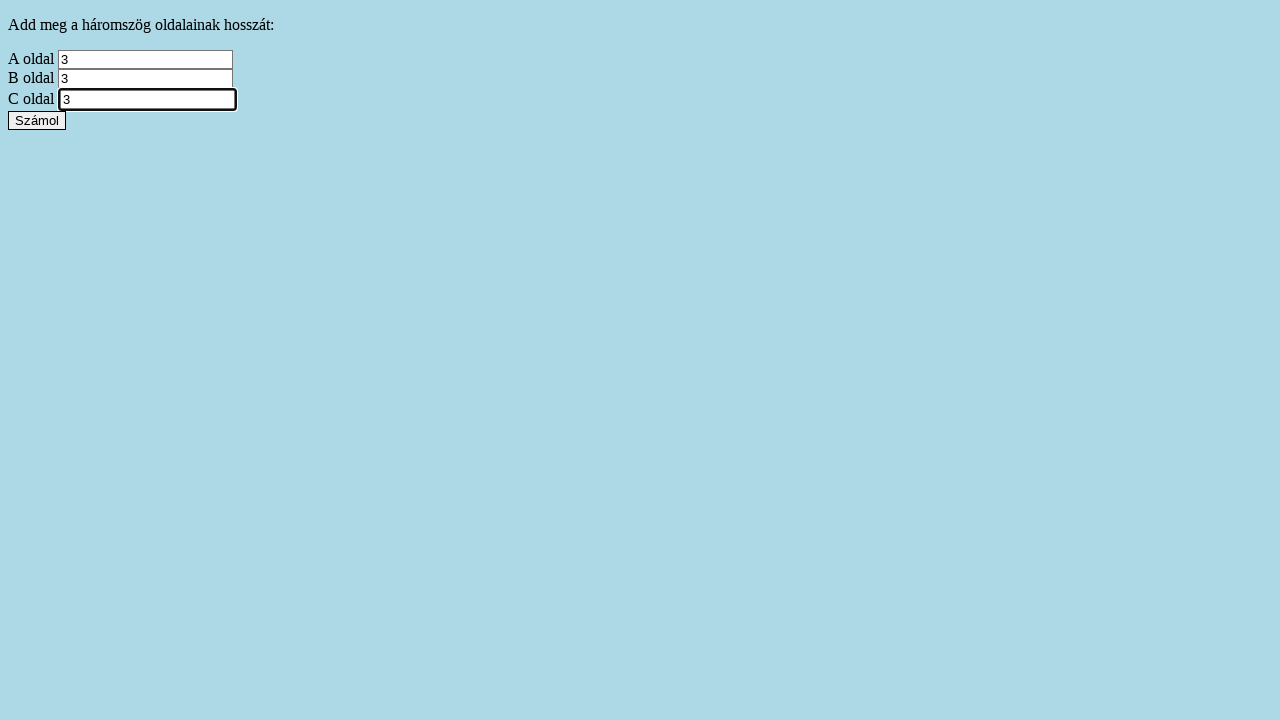

Clicked calculate button for equilateral triangle test at (37, 120) on #calculate-button
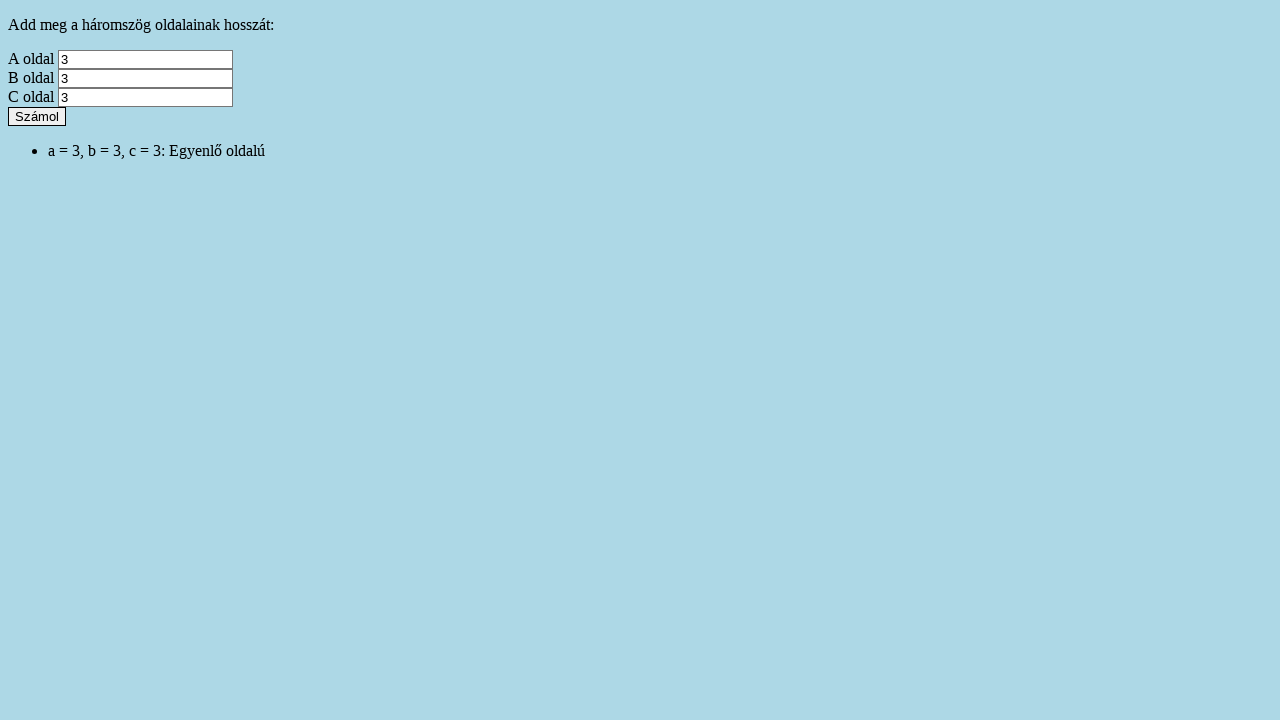

Result appeared for equilateral triangle classification
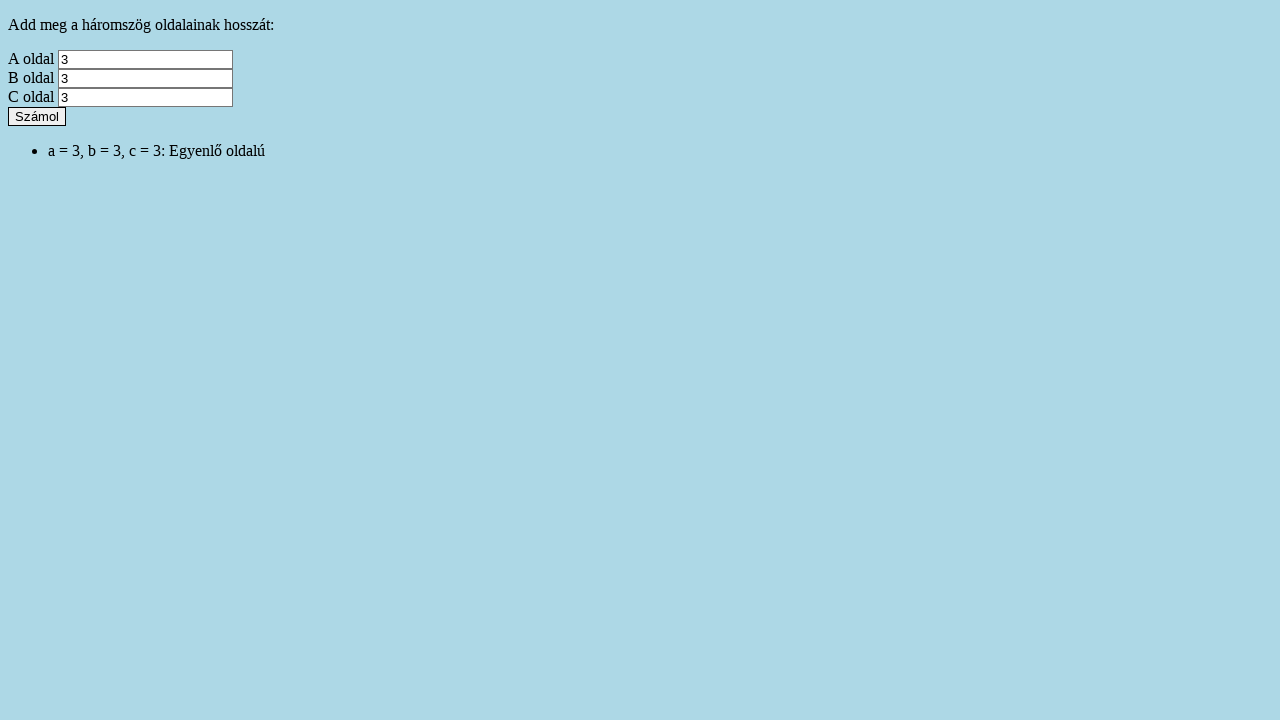

Cleared side A input on #a-input
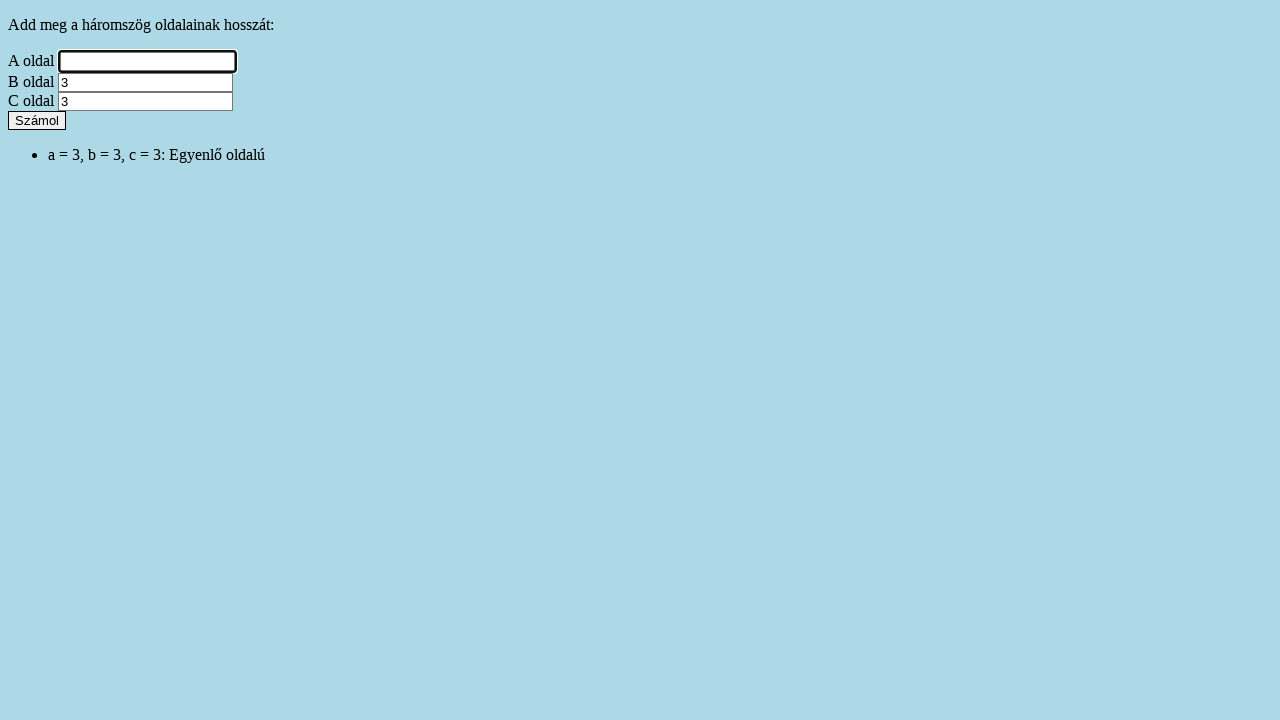

Cleared side B input on #b-input
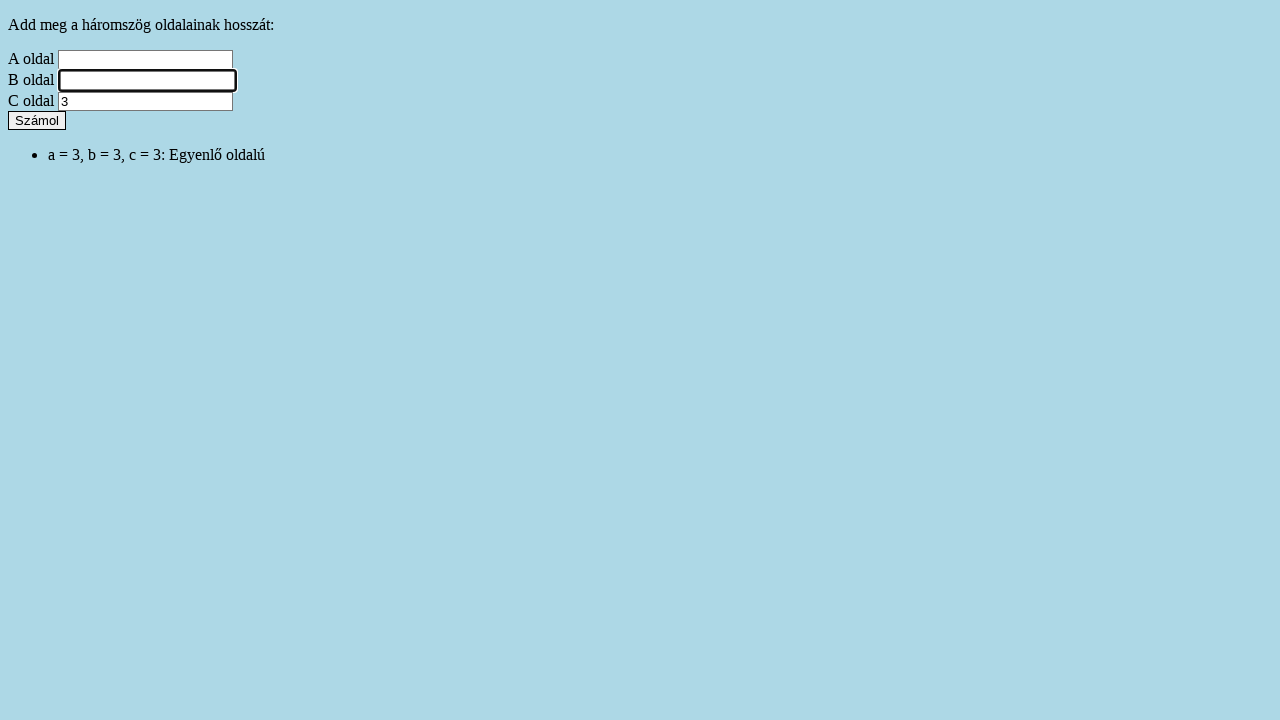

Cleared side C input on #c-input
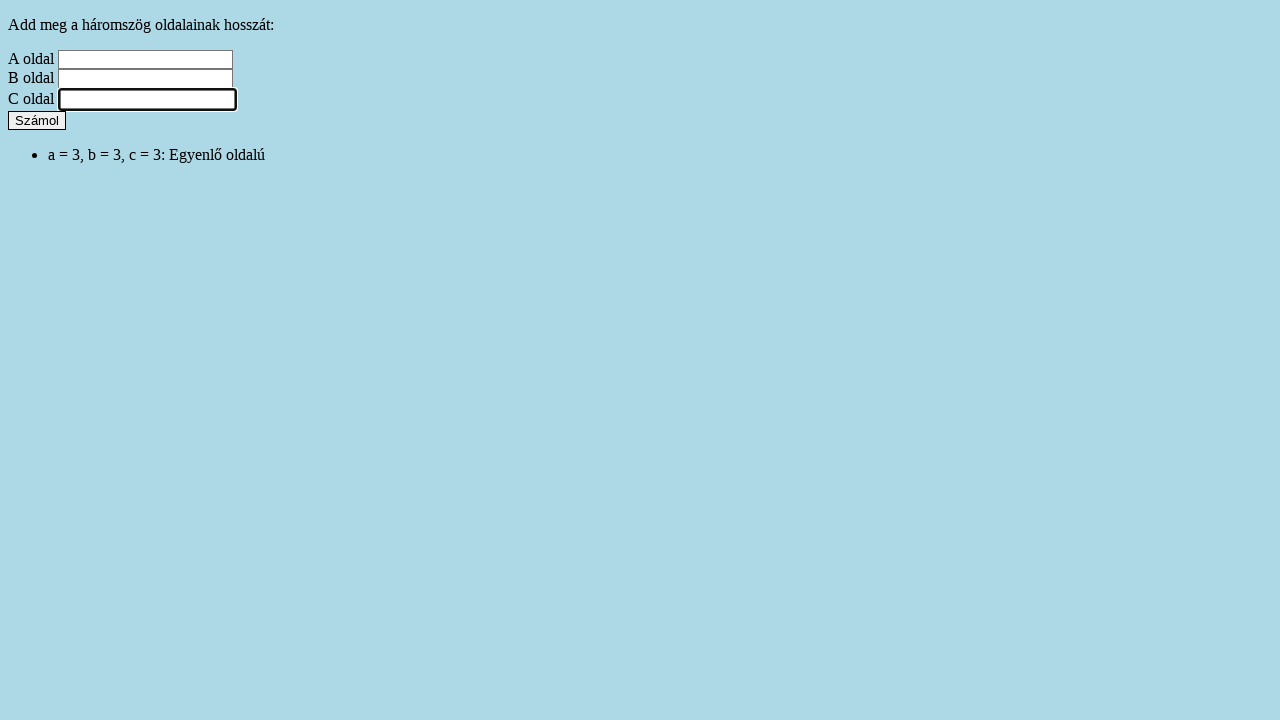

Filled side A input with negative value -1 on #a-input
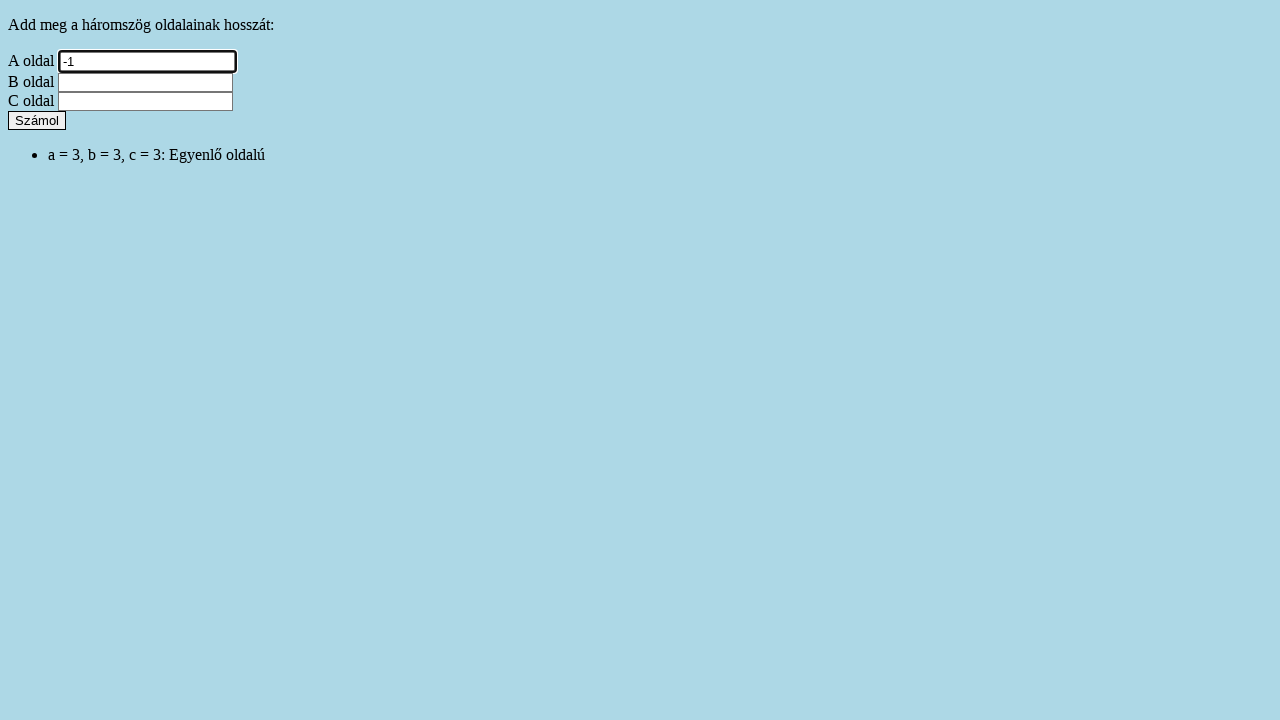

Filled side B input with value 3 on #b-input
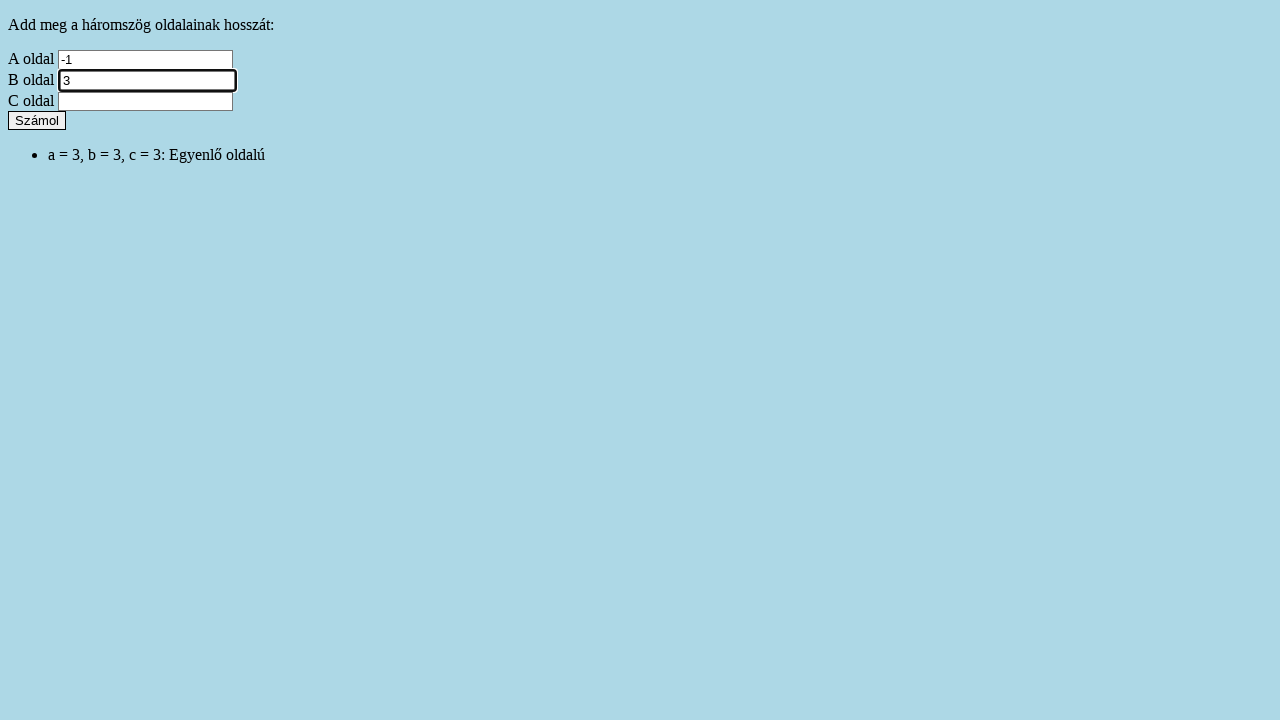

Filled side C input with value 3 on #c-input
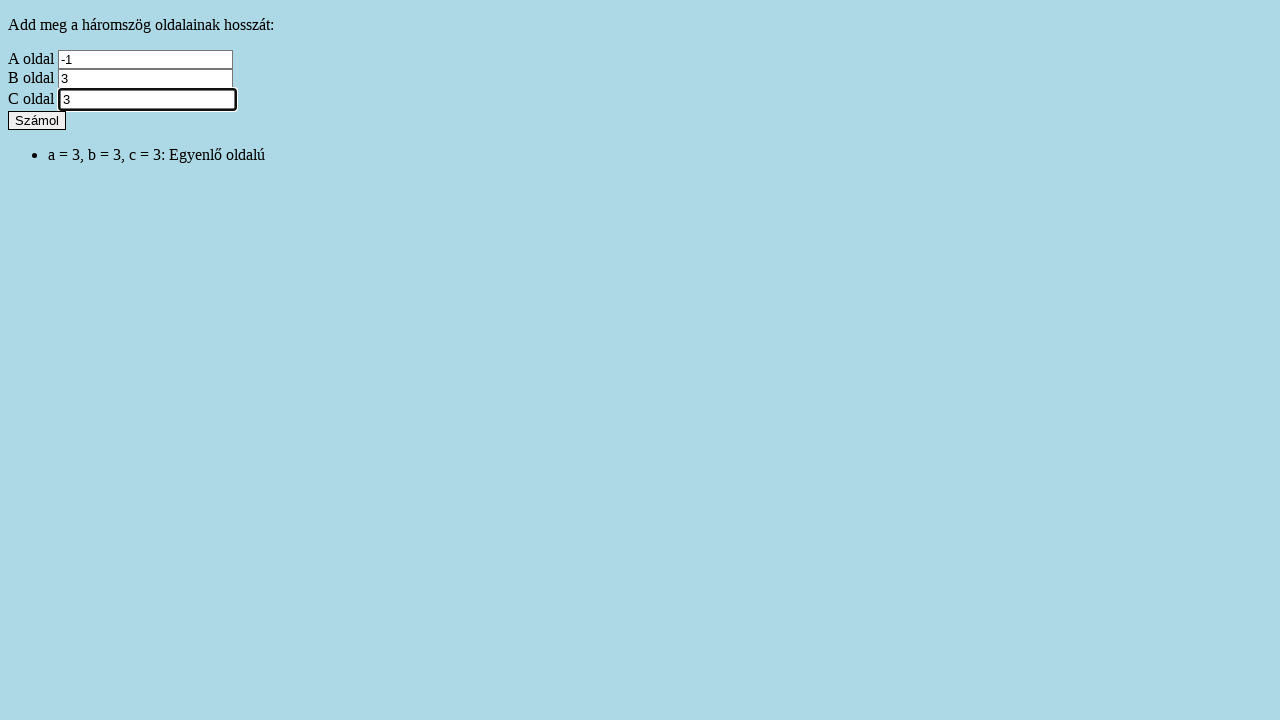

Clicked calculate button for negative value test at (37, 120) on #calculate-button
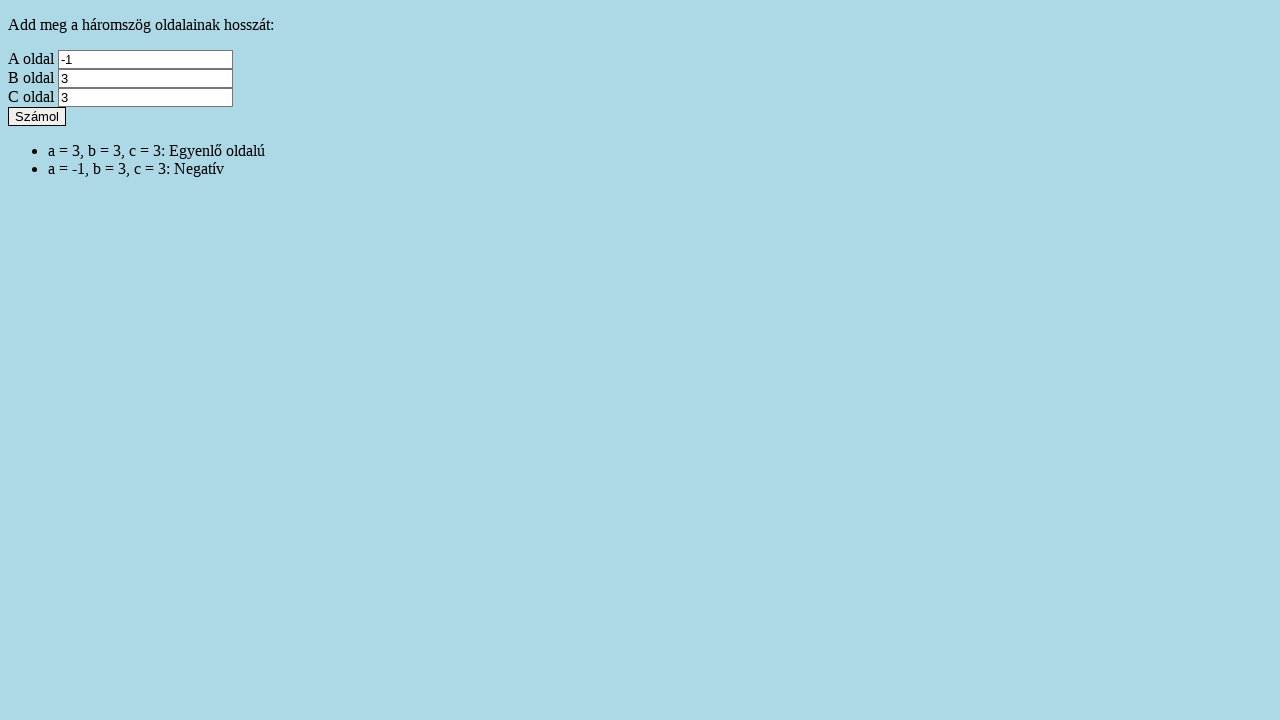

Result appeared for negative value test
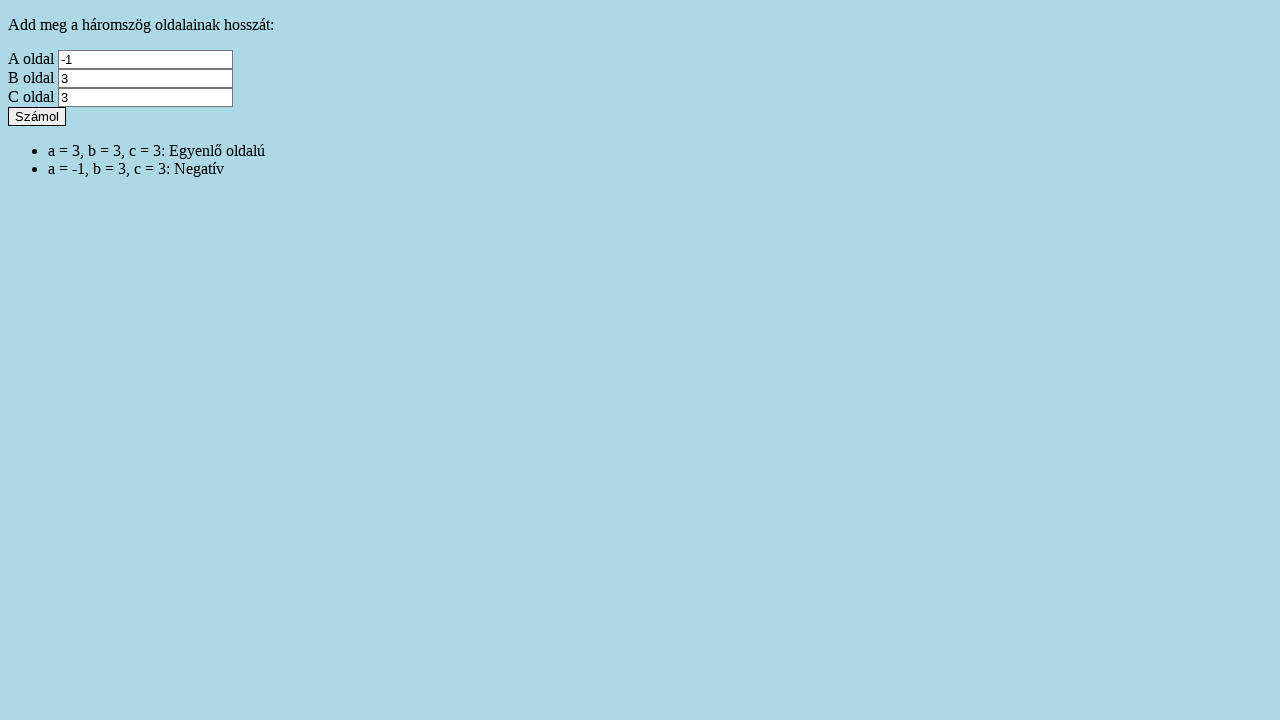

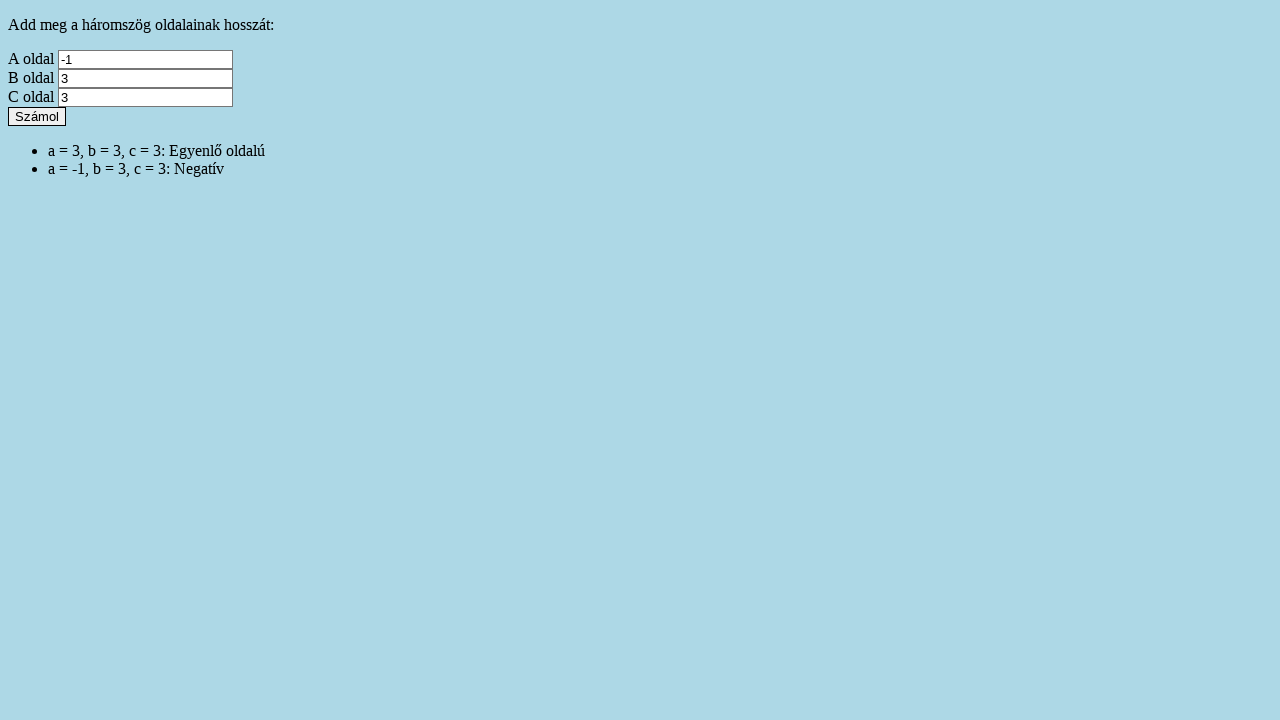